Verifies that the Privacy/Impressum page displays the correct H3 header text "Oliver Schade"

Starting URL: https://www.99-bottles-of-beer.net/

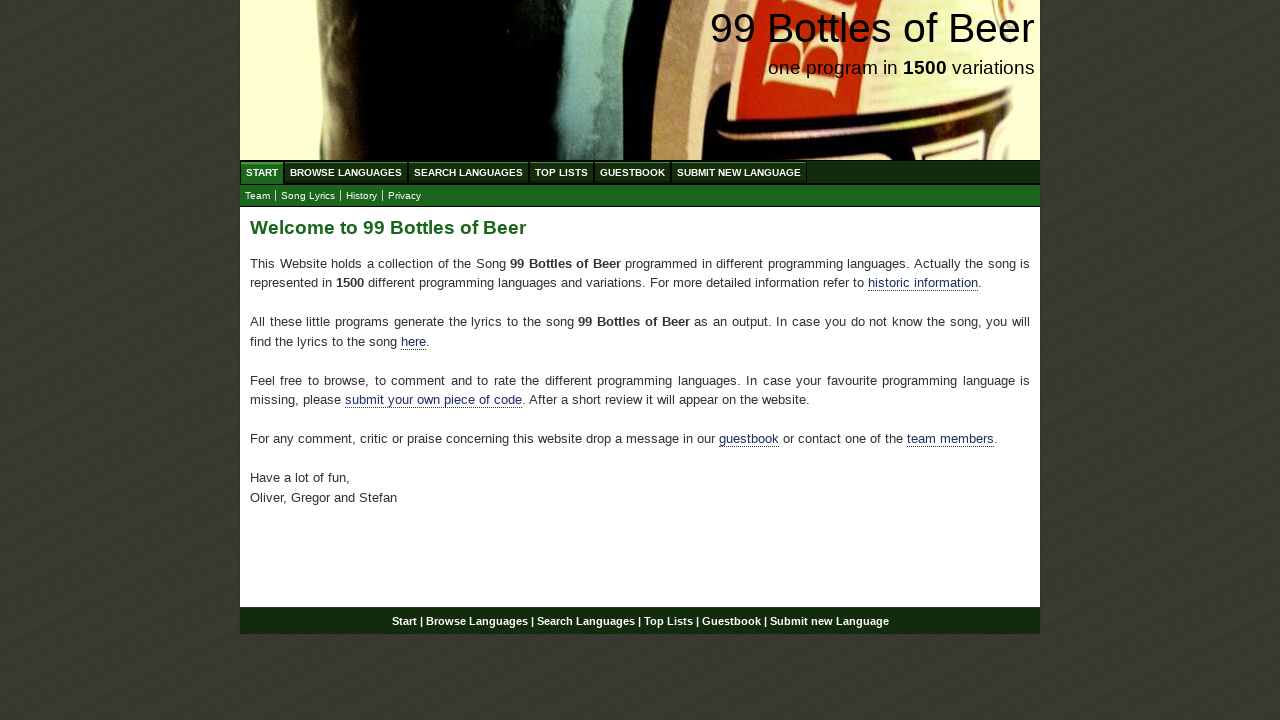

Clicked on Privacy/Impressum link in submenu at (404, 196) on xpath=//ul[@id='submenu']/li/a[@href='impressum.html']
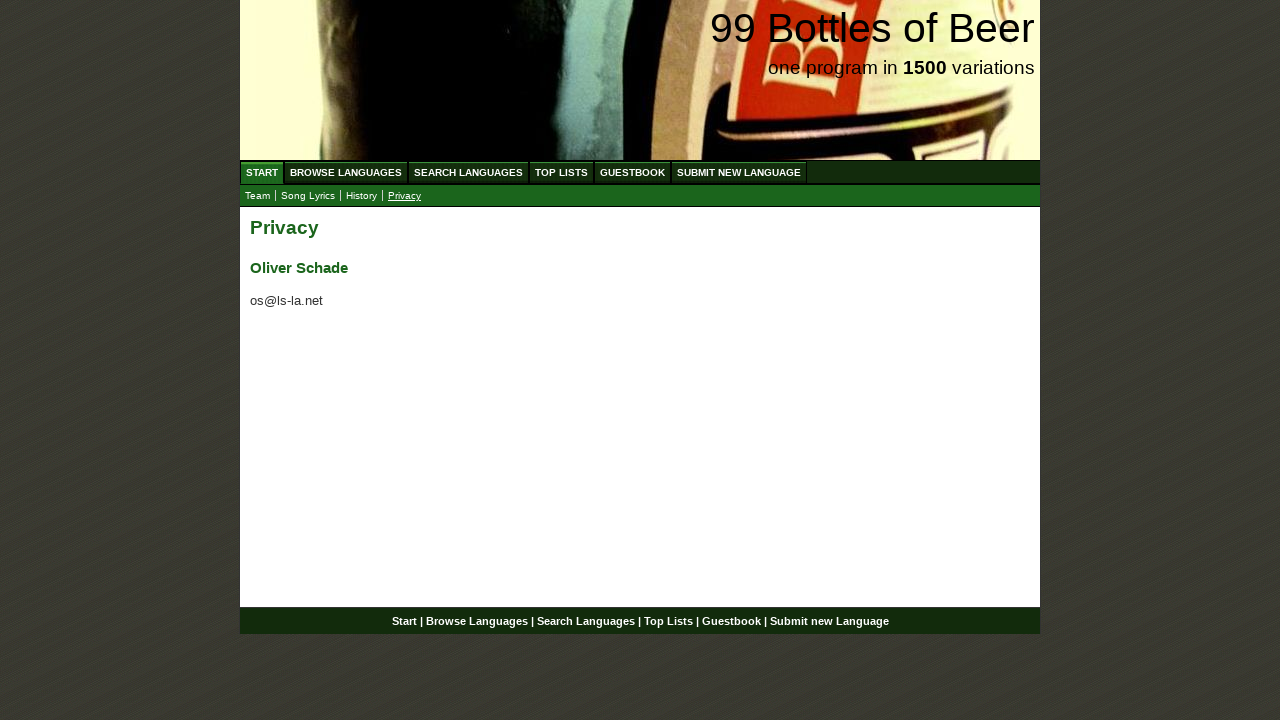

H3 header element loaded in main content area
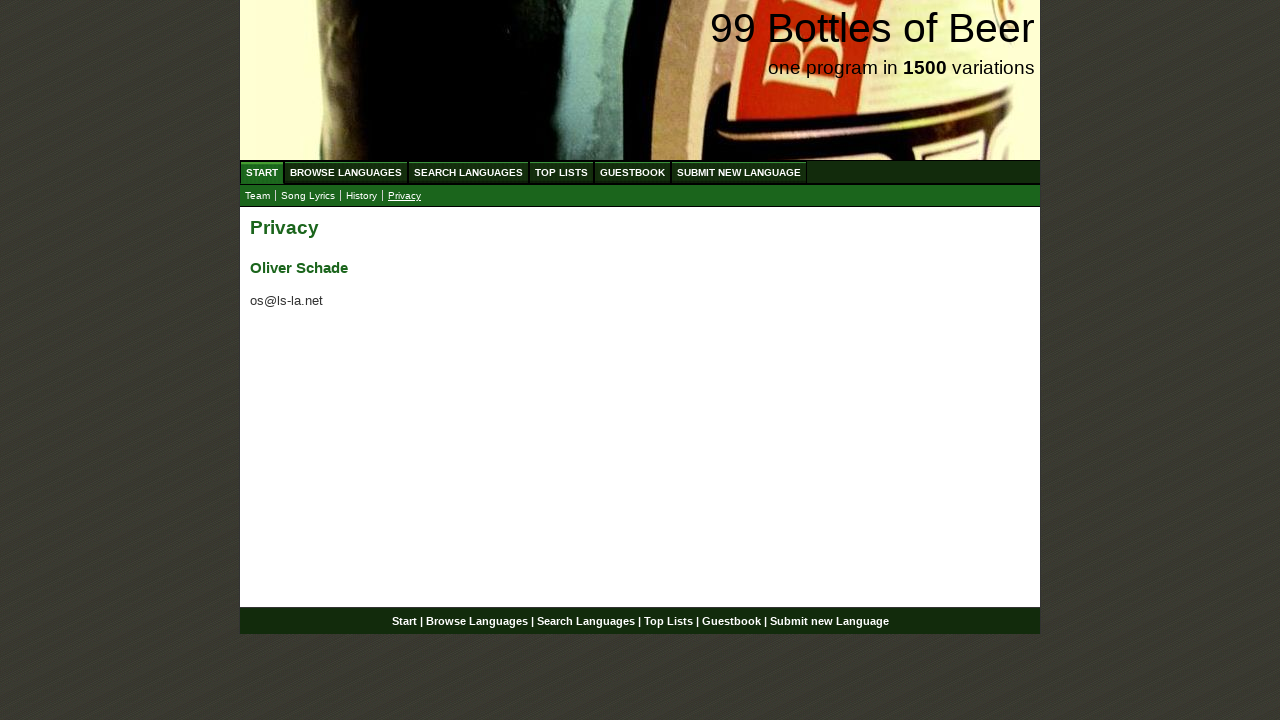

Retrieved H3 header text content
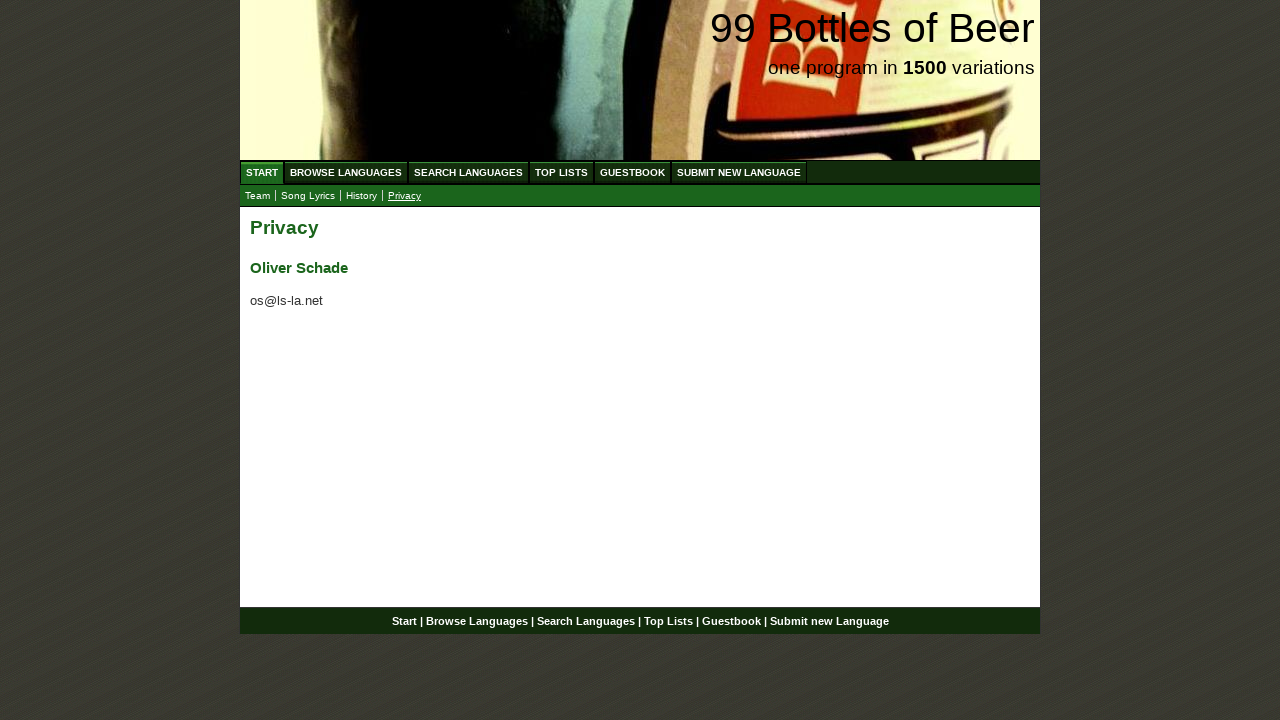

Verified H3 header text is 'Oliver Schade'
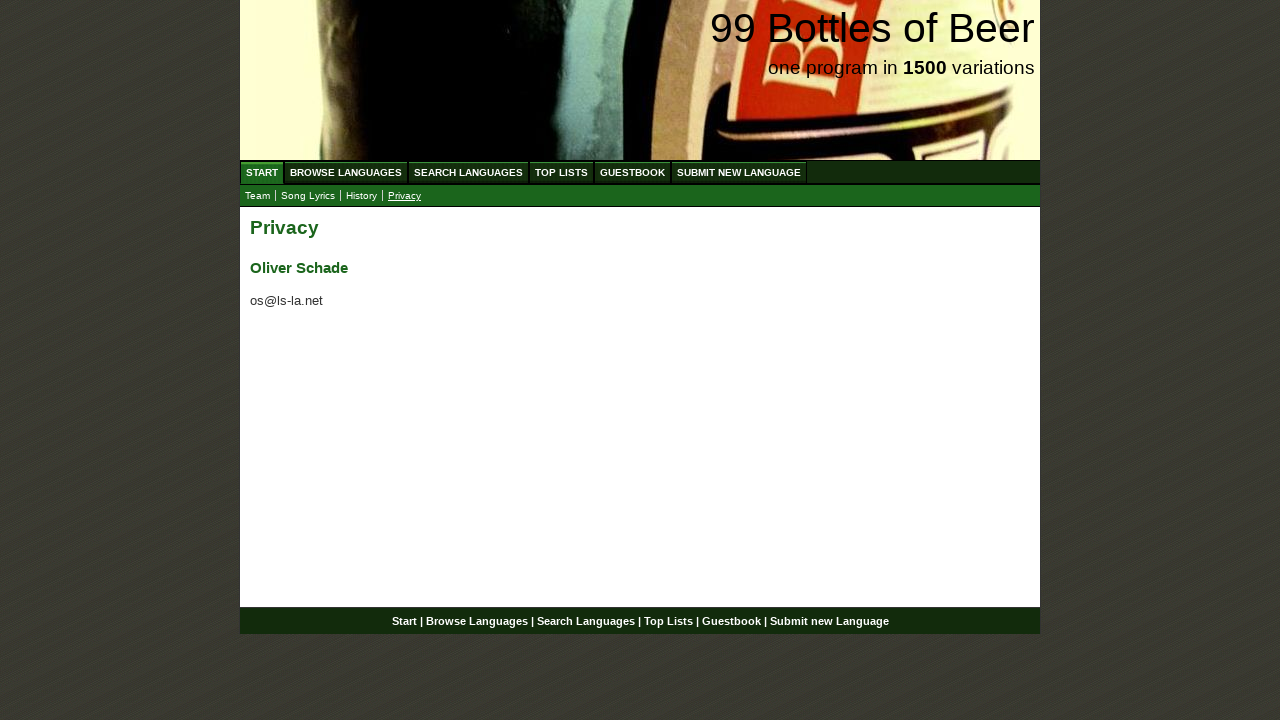

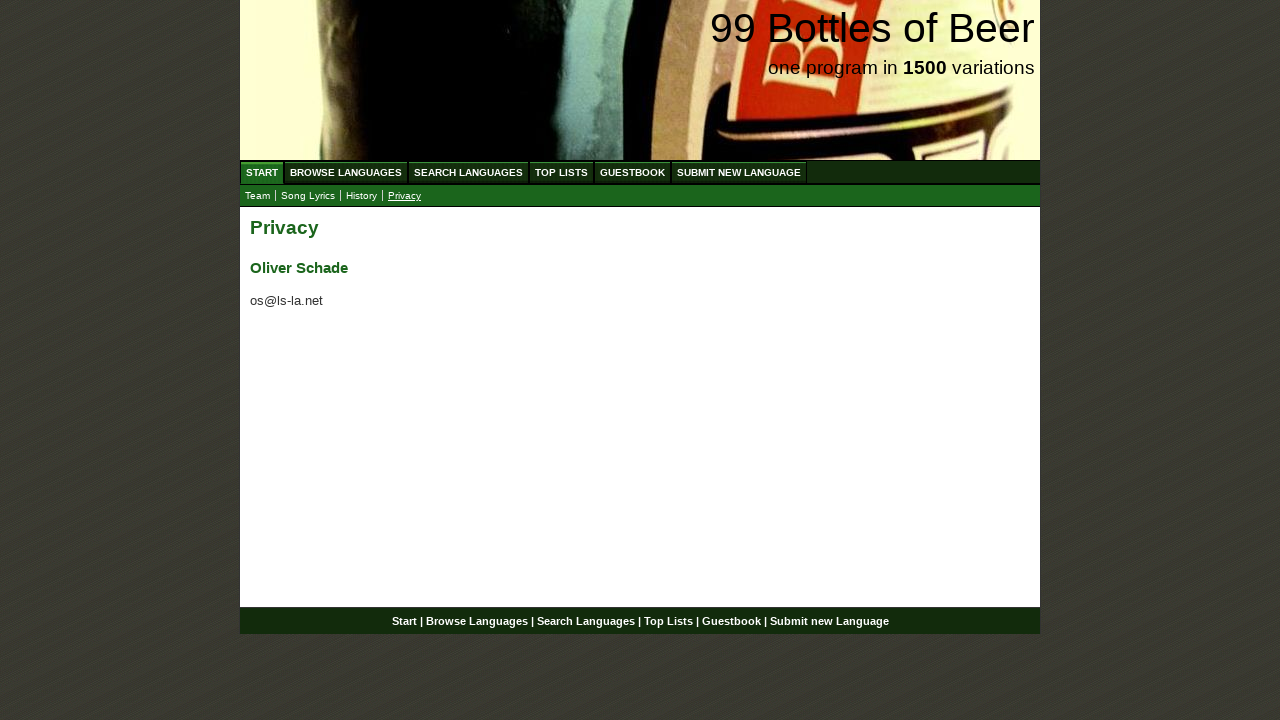